Tests checkbox functionality by selecting Option 2 and Option 3, then verifying the result displays the correct selected values

Starting URL: https://acctabootcamp.github.io/site/examples/actions

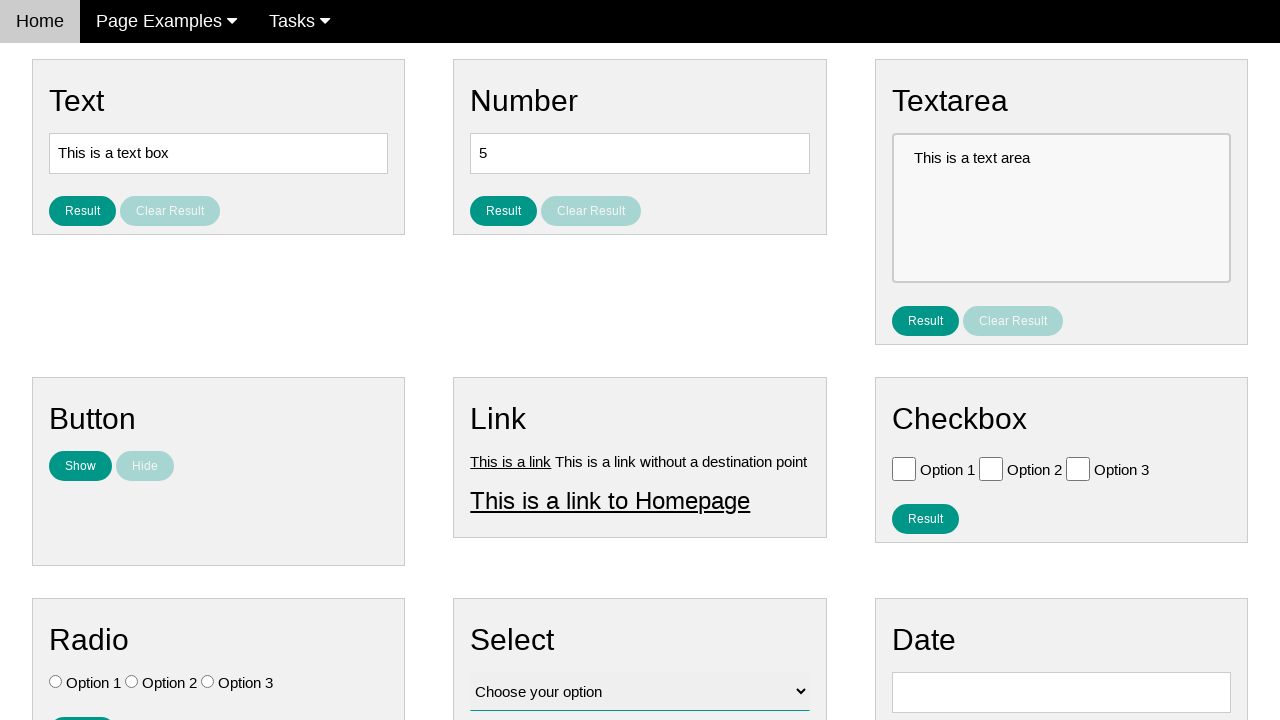

Clicked Option 2 checkbox at (991, 468) on [type=checkbox] >> nth=1
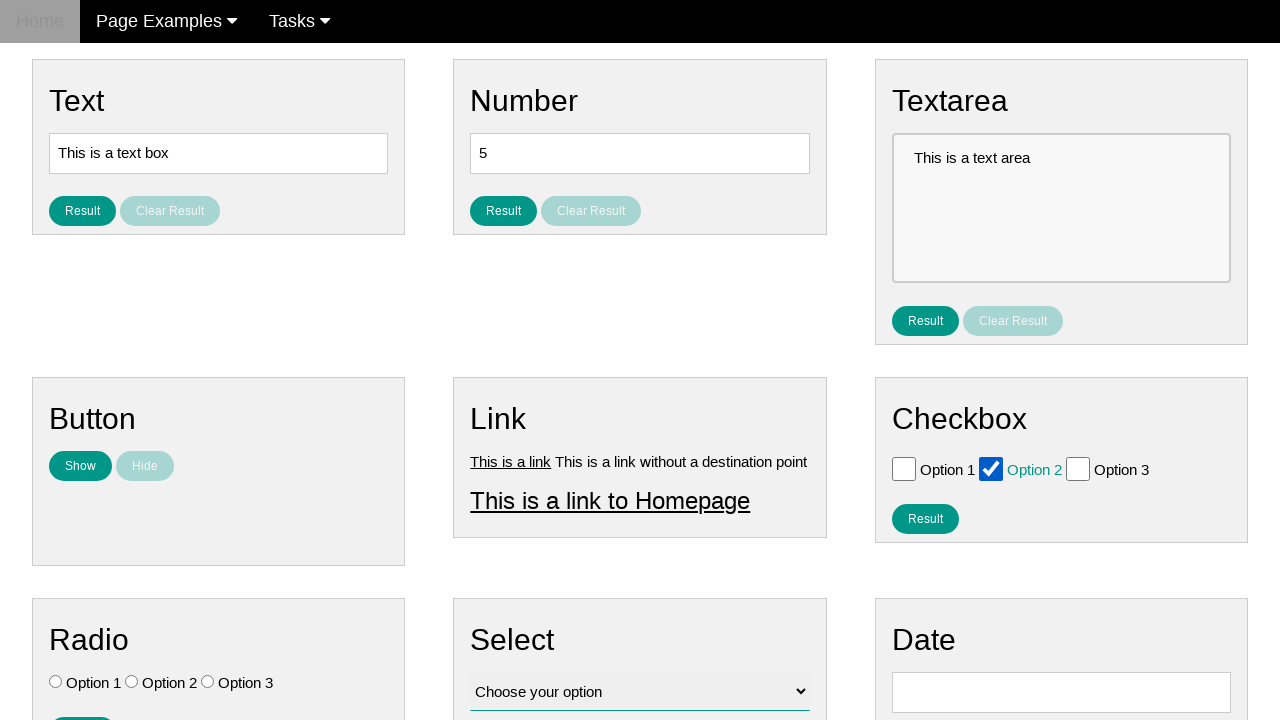

Clicked Option 3 checkbox at (1078, 468) on [type=checkbox] >> nth=2
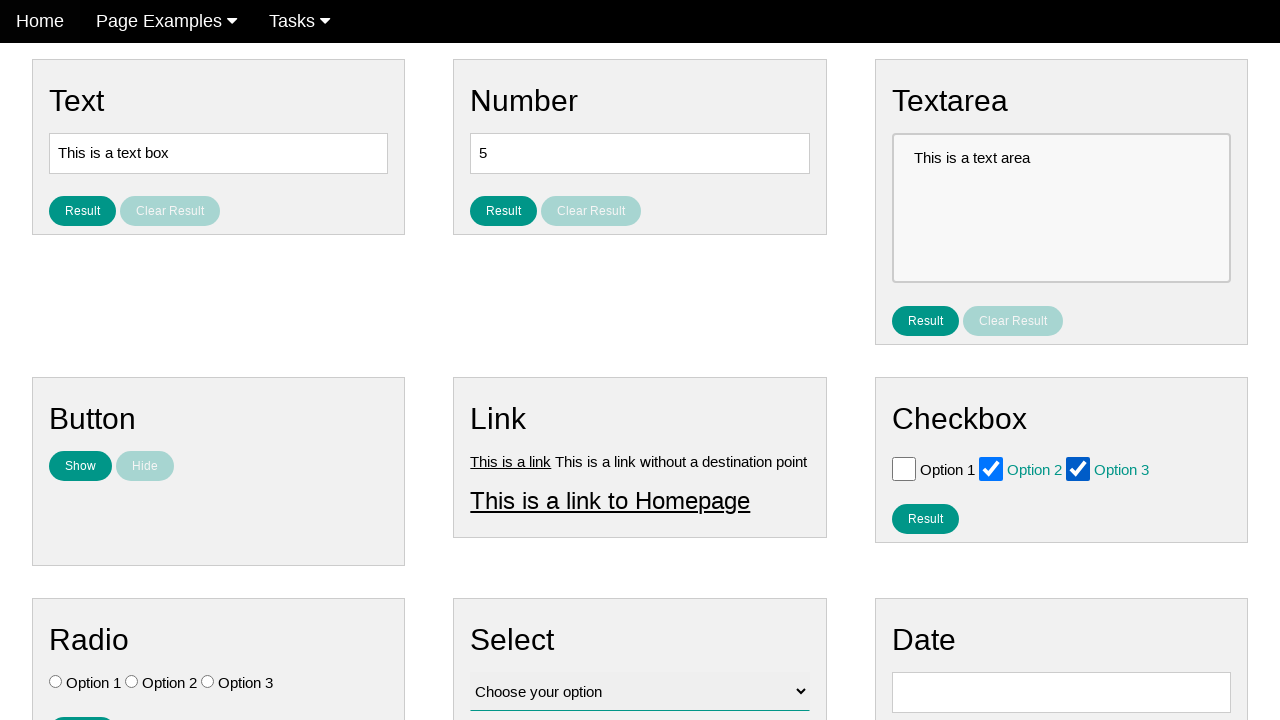

Clicked result button to display selected checkboxes at (925, 518) on #result_button_checkbox
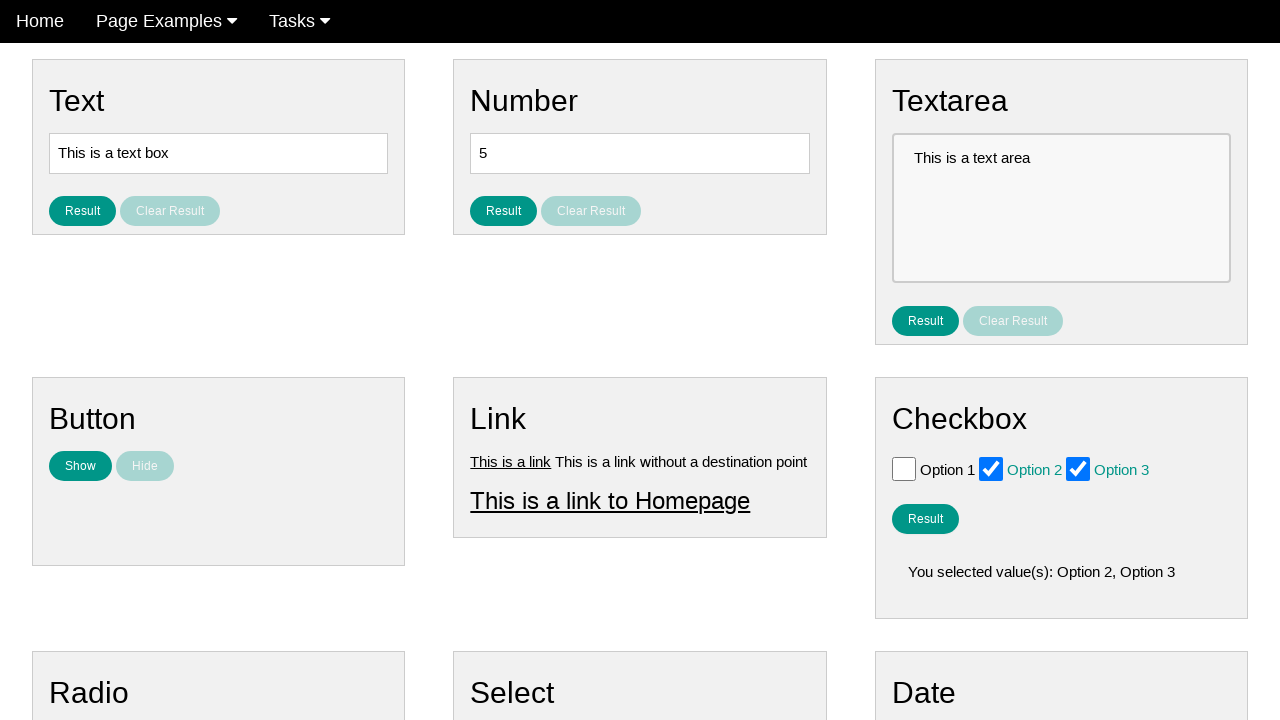

Result text loaded showing selected checkbox values
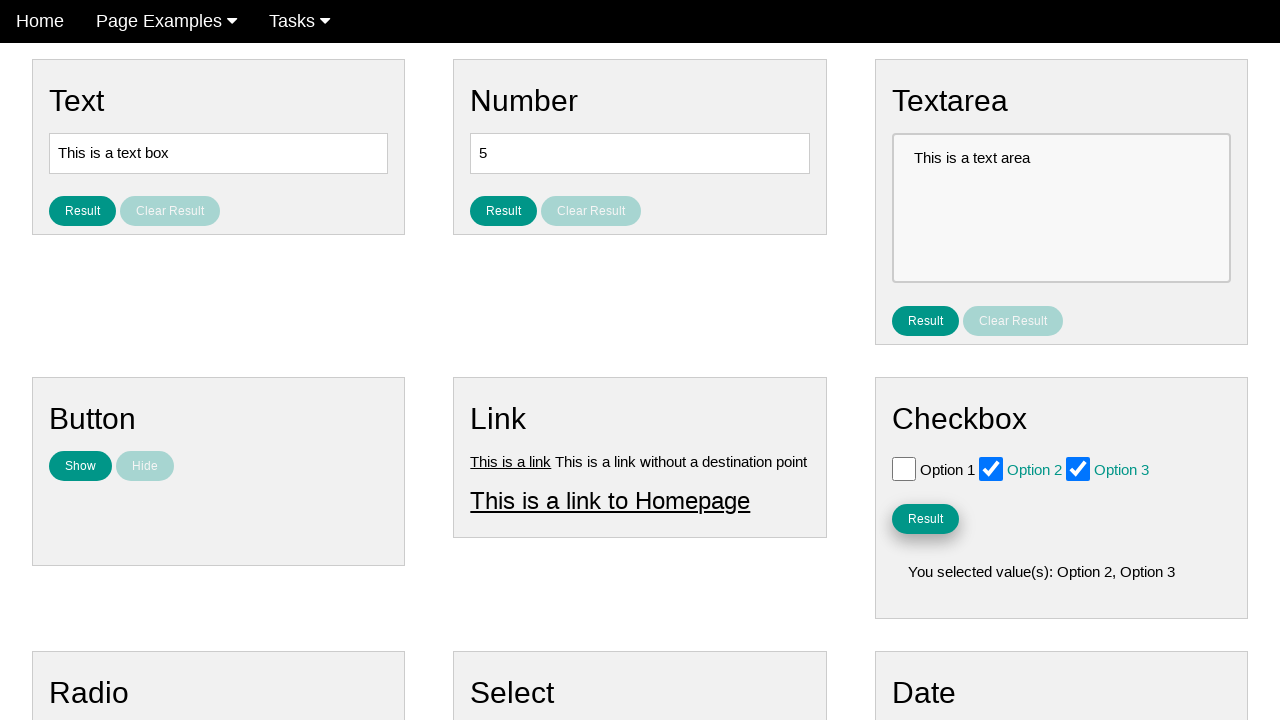

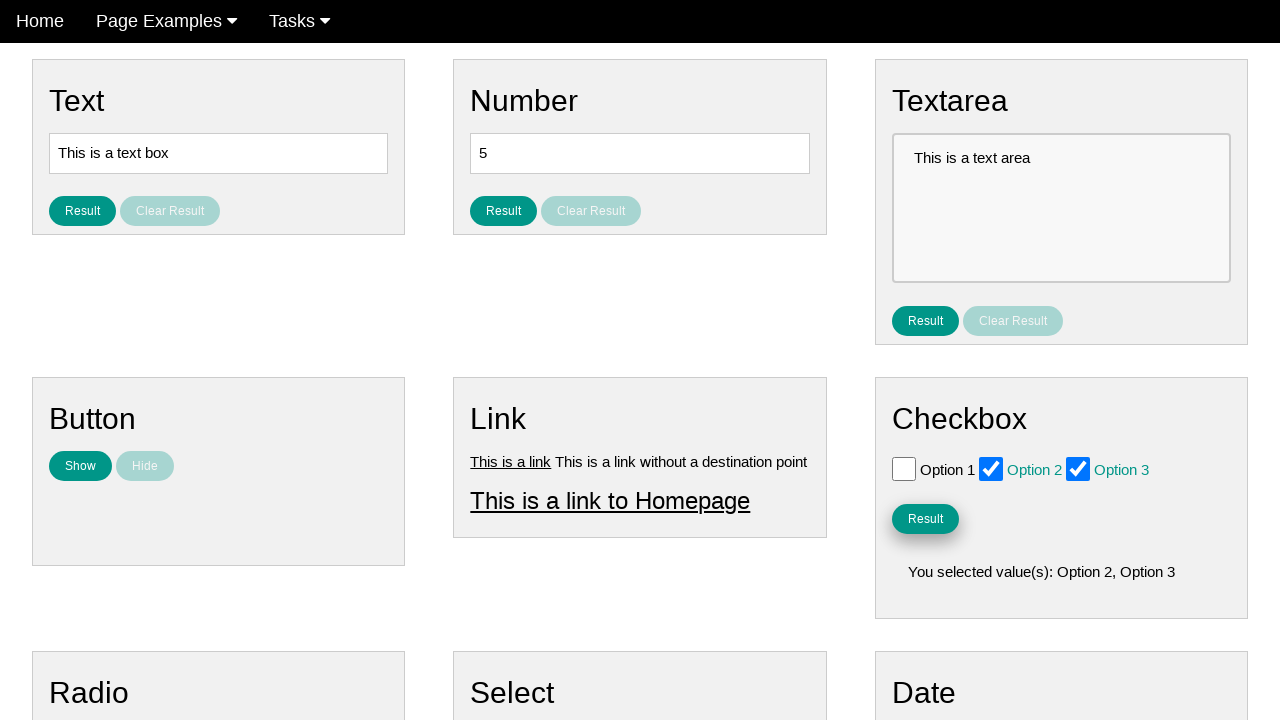